Tests browser window and tab handling by clicking buttons that open new tabs/windows, switching to them, verifying header content, and switching back to the parent window.

Starting URL: https://demoqa.com/browser-windows

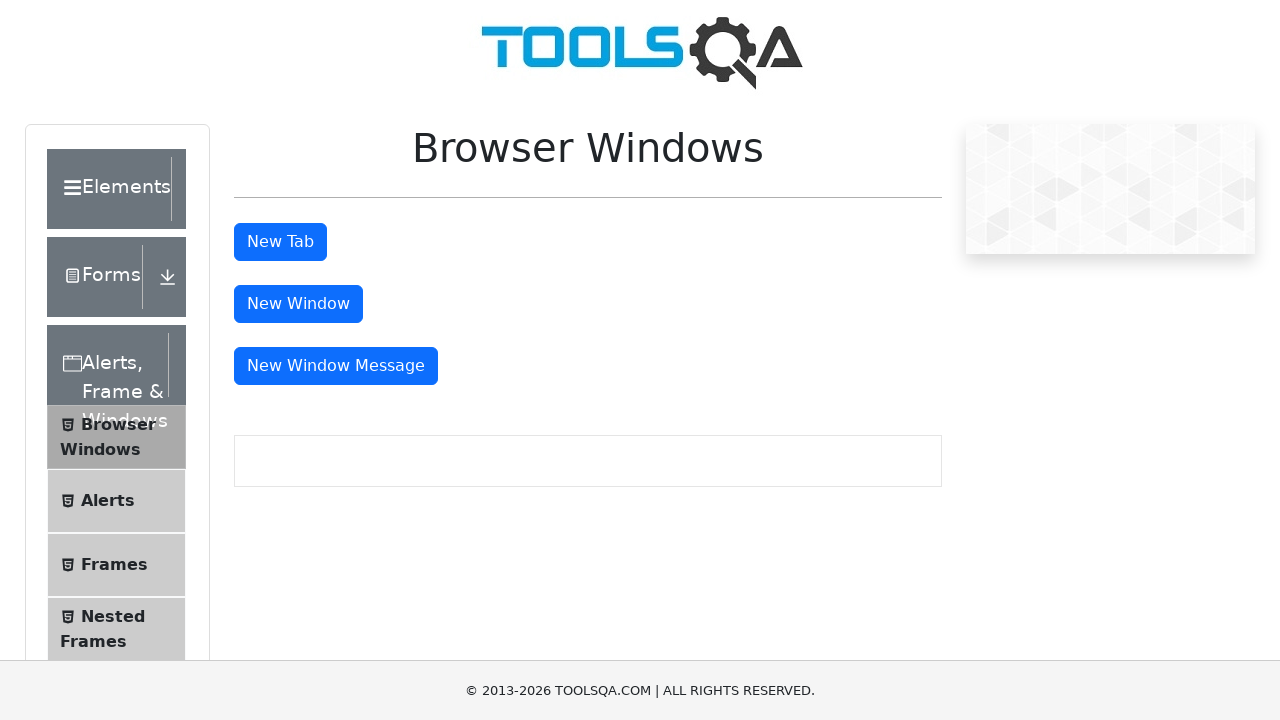

Clicked 'New Tab' button at (280, 242) on #tabButton
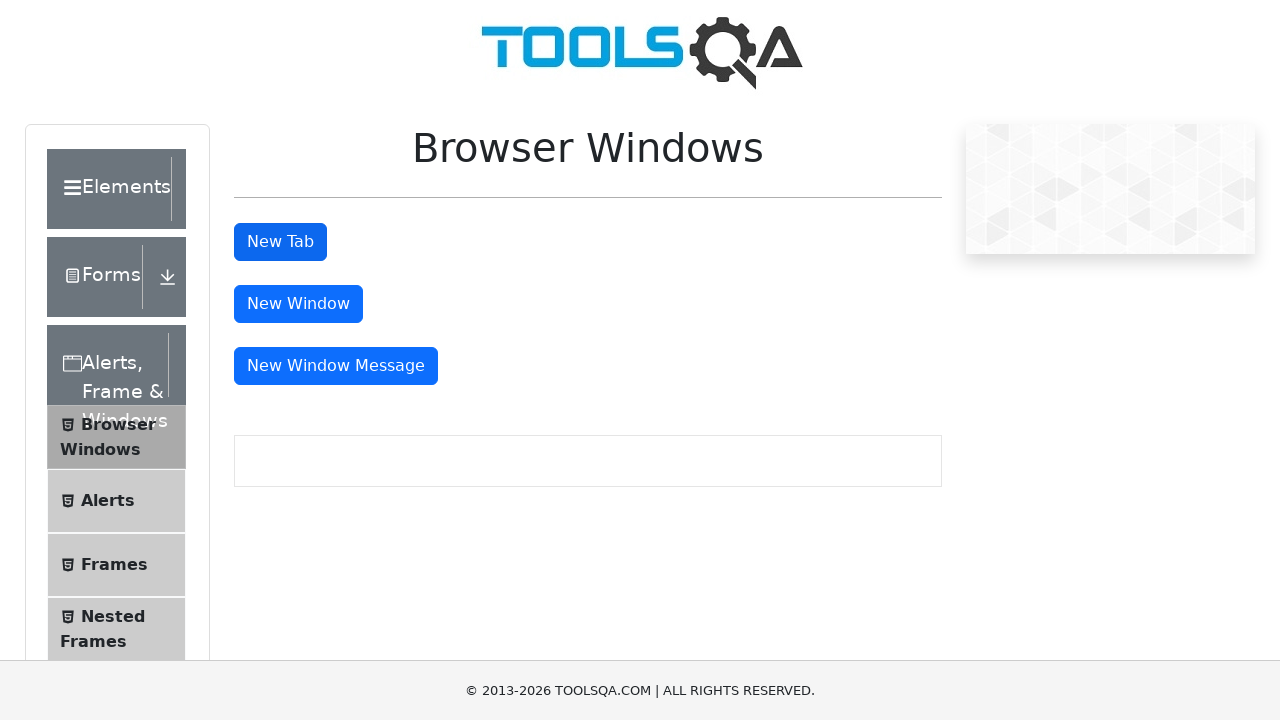

Clicked 'New Tab' button again and captured new tab at (280, 242) on #tabButton
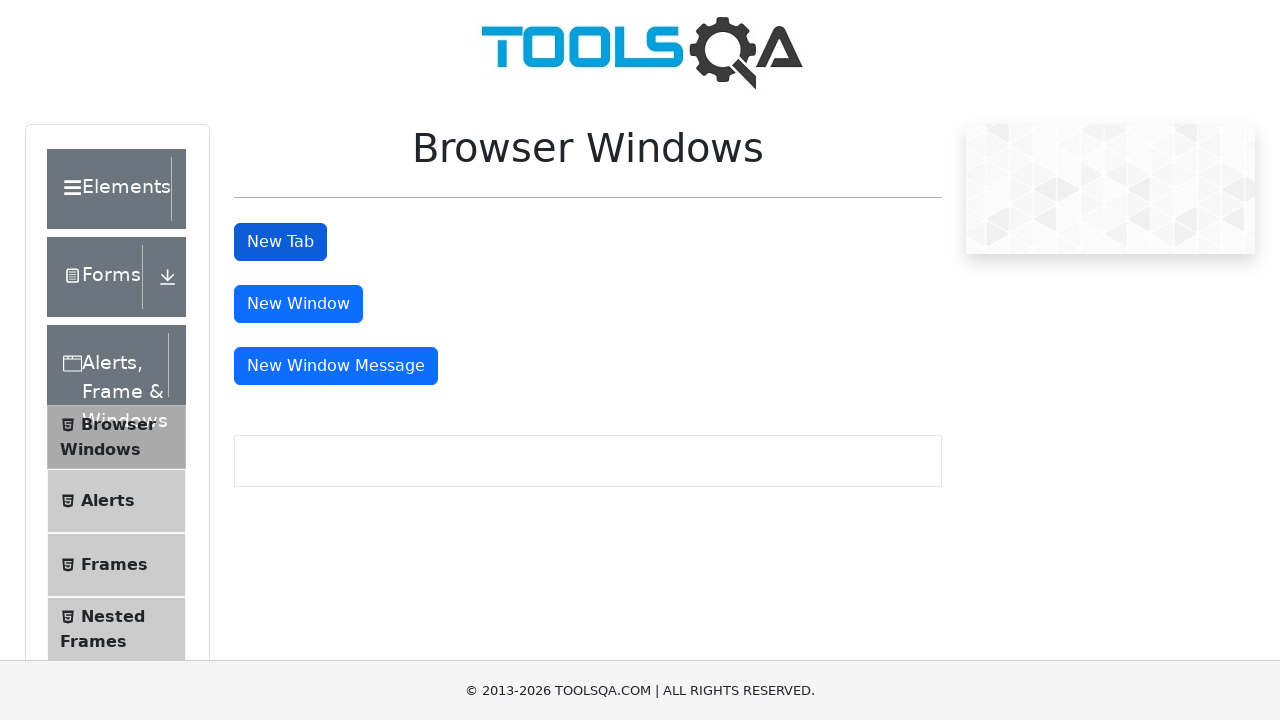

Retrieved reference to new tab
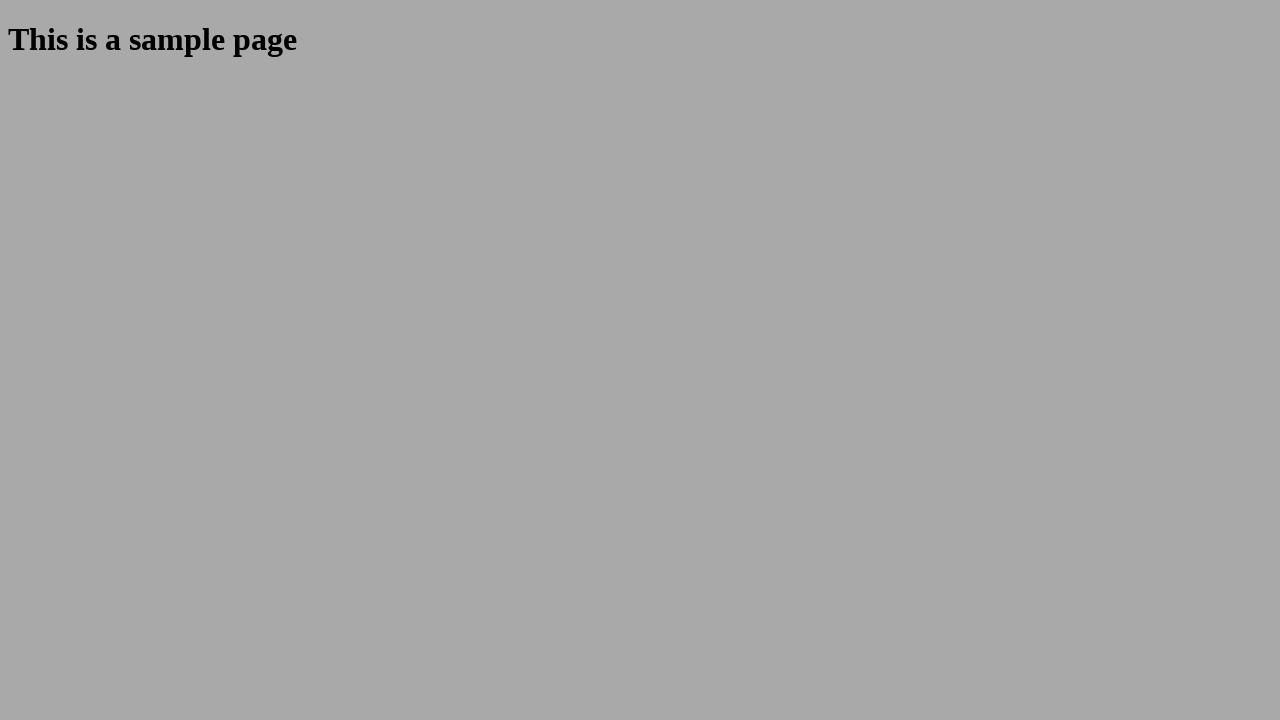

New tab finished loading
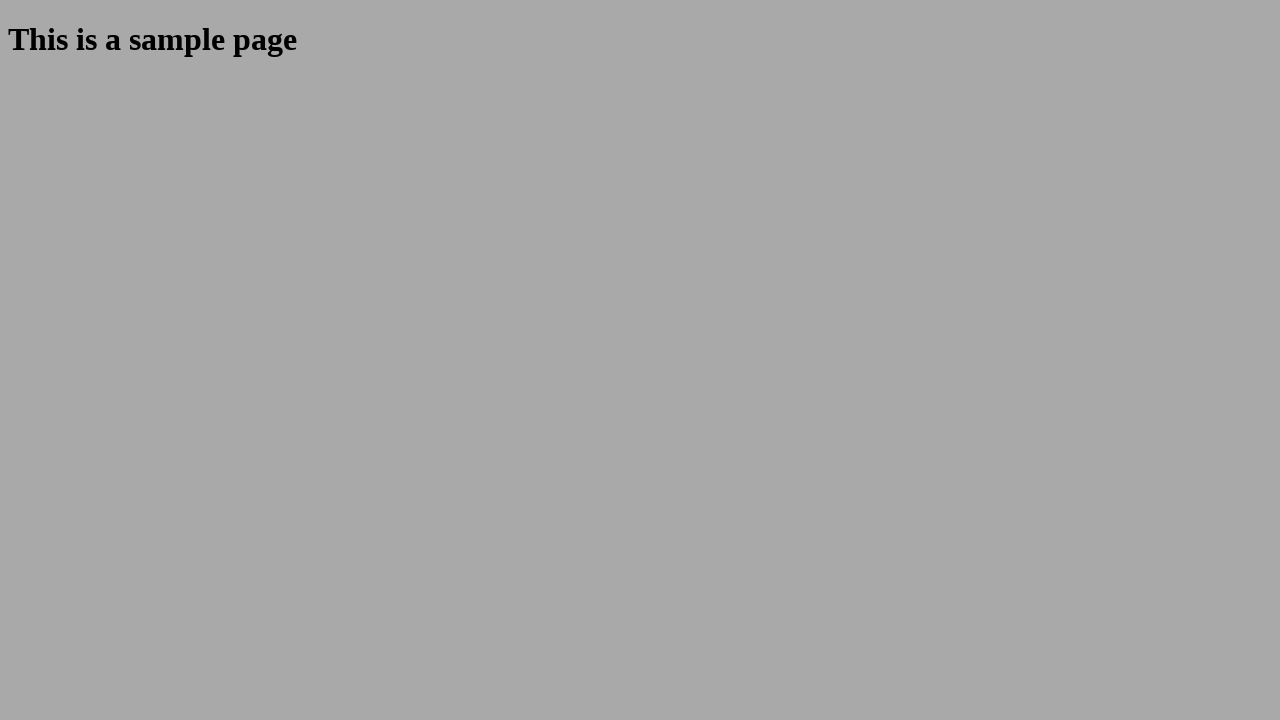

H1 header element appeared on new tab
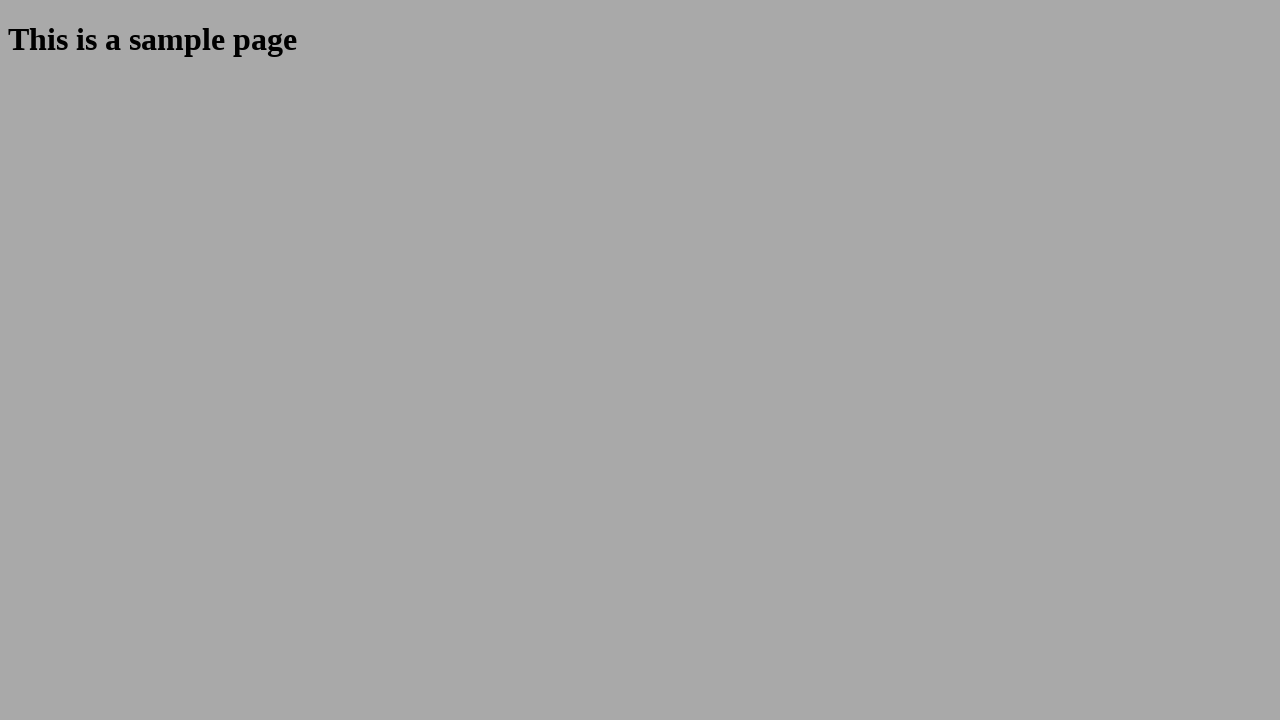

Retrieved header text from new tab: 'This is a sample page'
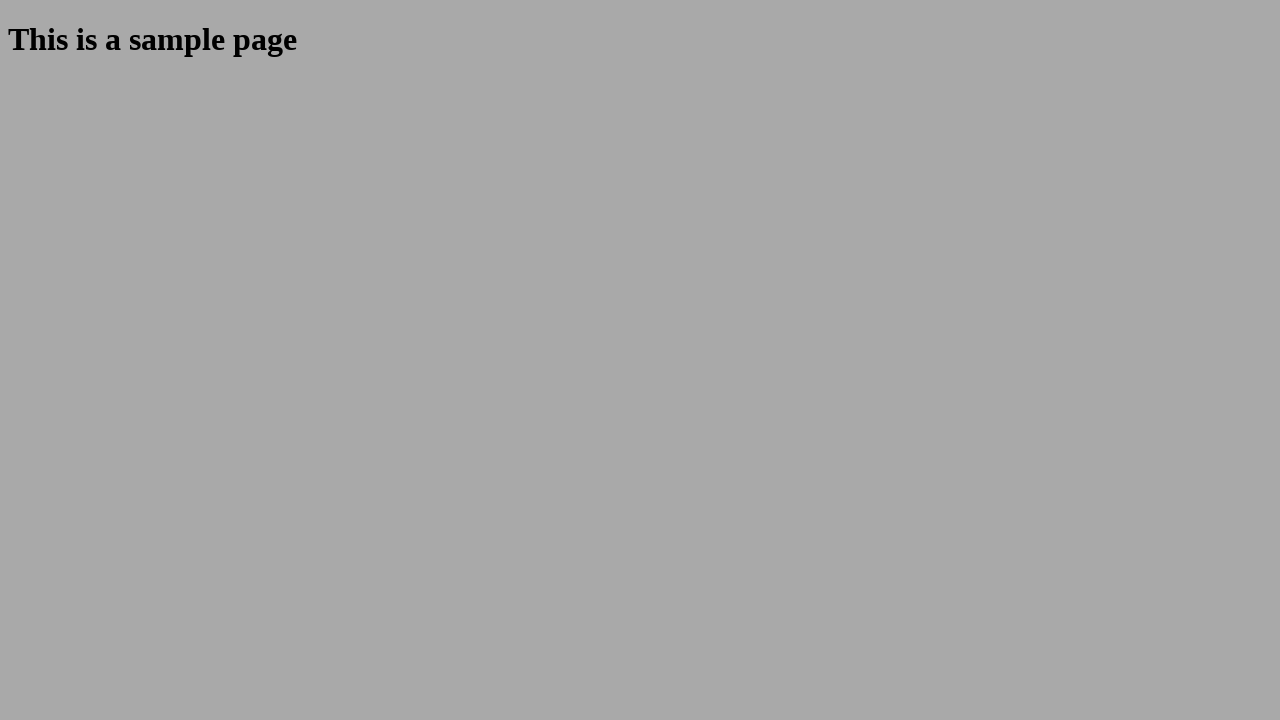

Closed new tab
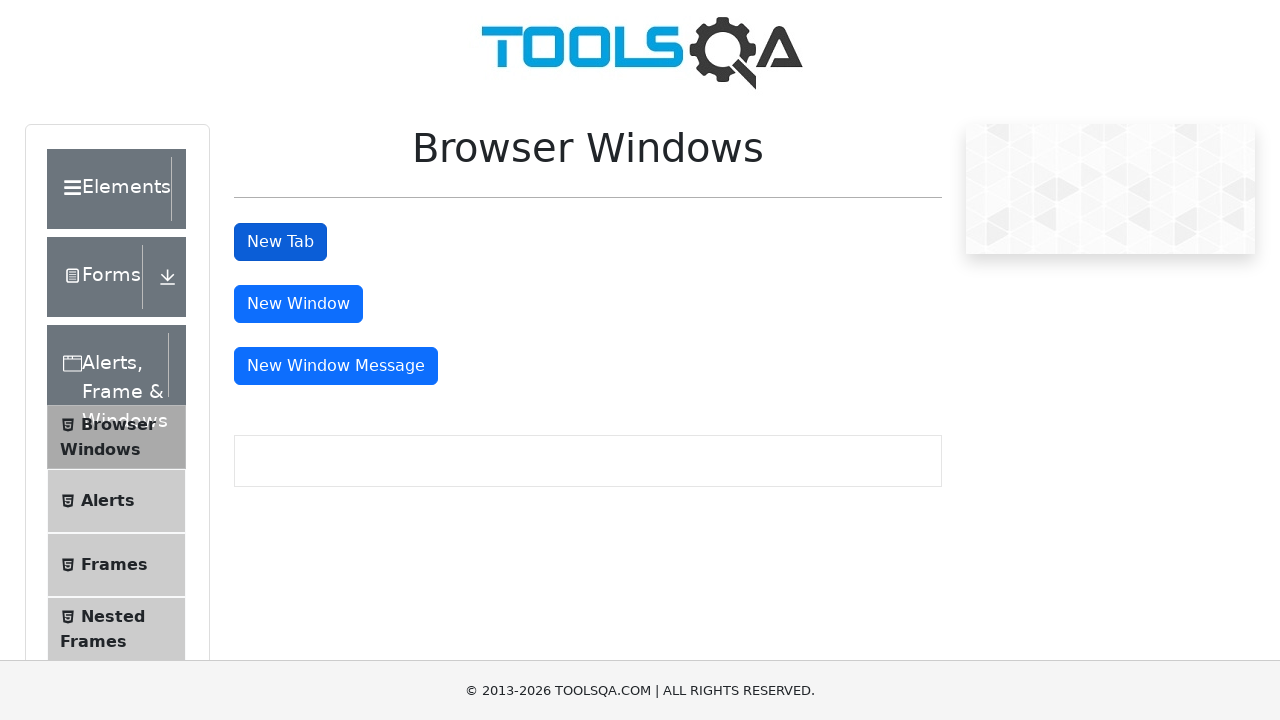

Clicked 'New Window' button on parent page and captured new window at (298, 304) on #windowButton
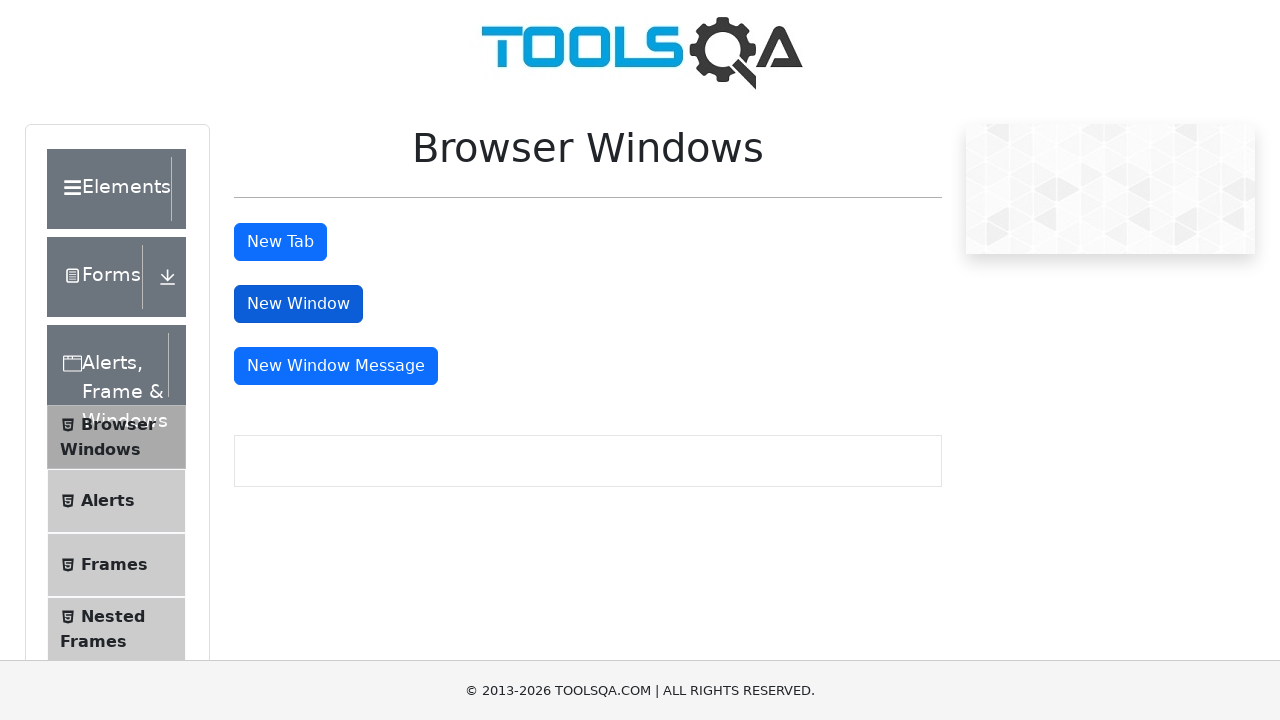

Retrieved reference to new window
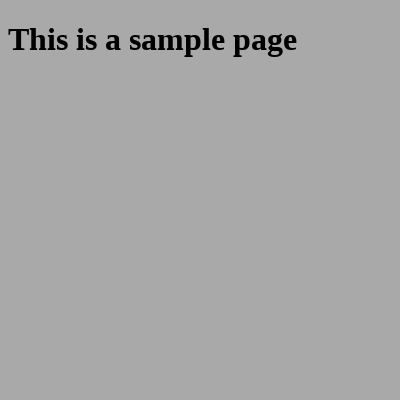

New window finished loading
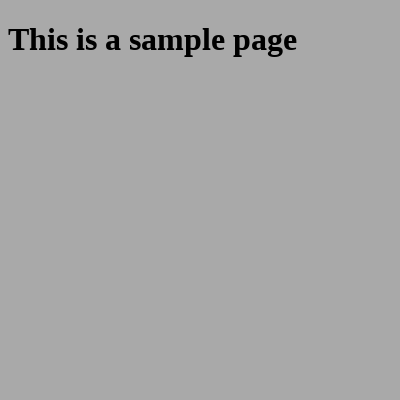

H1 header element appeared on new window
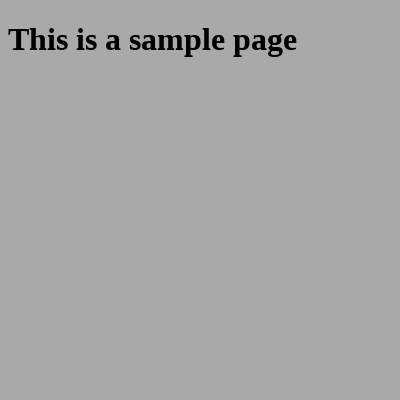

Retrieved header text from new window: 'This is a sample page'
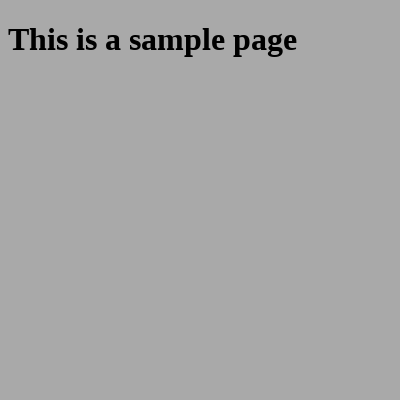

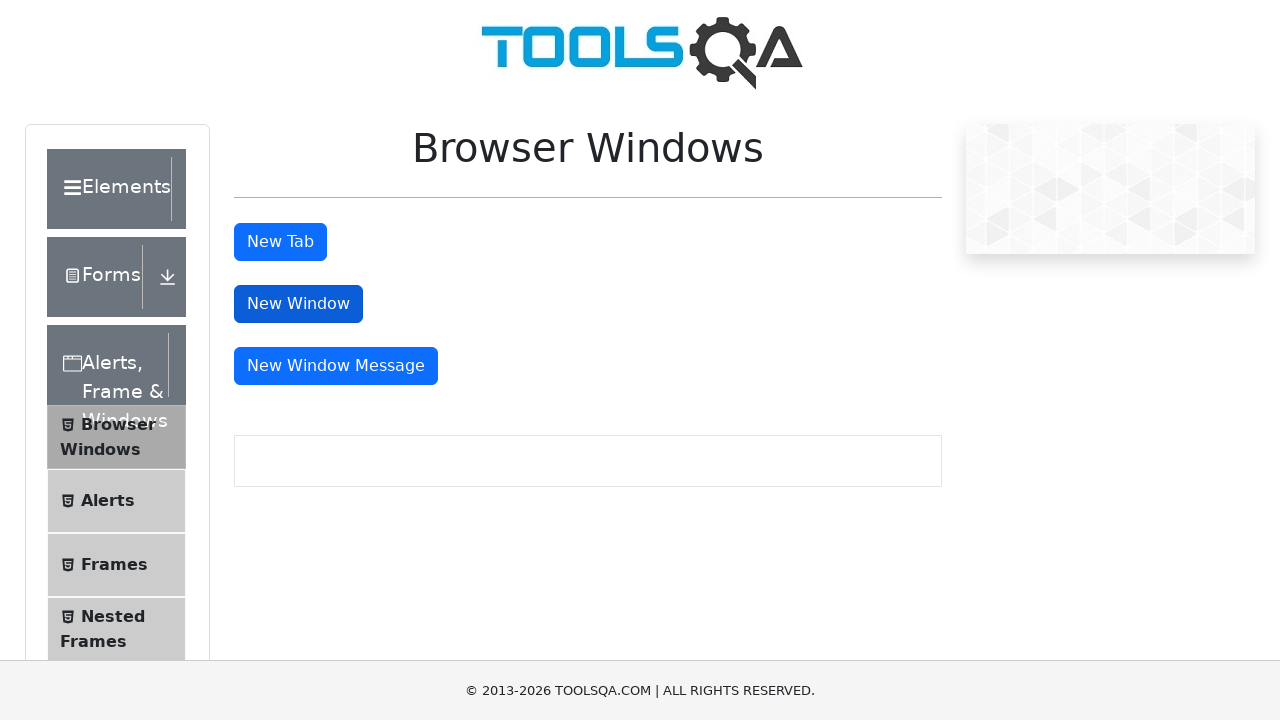